Navigates to the Japan earthquake list page and waits for the page to fully load with network idle state

Starting URL: https://bs.wolfx.jp/newJMAEQList/

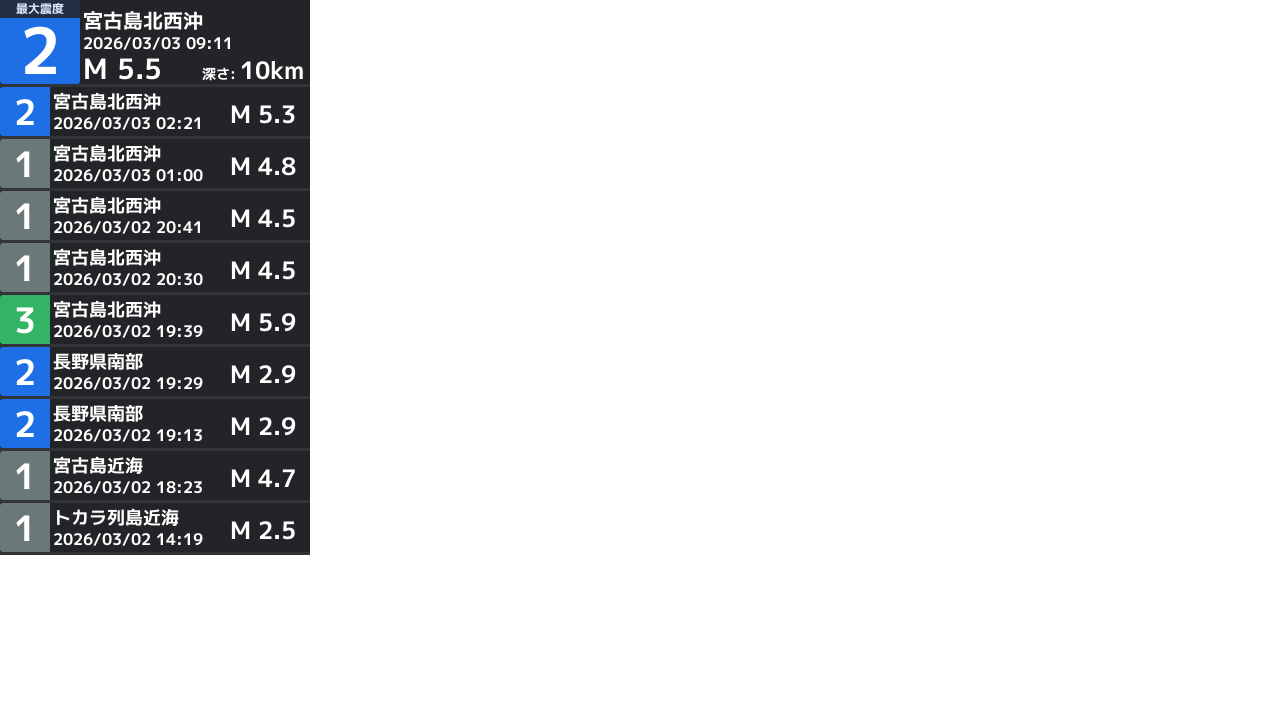

Set viewport size to 310x555
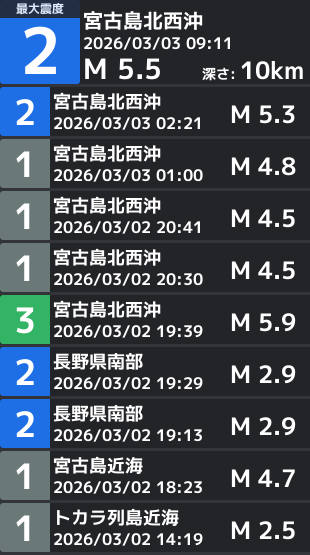

Waited for page to fully load with network idle state on Japan earthquake list page
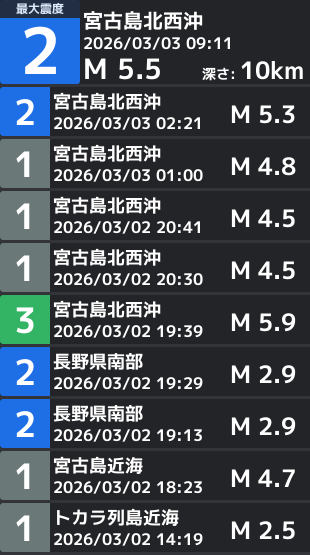

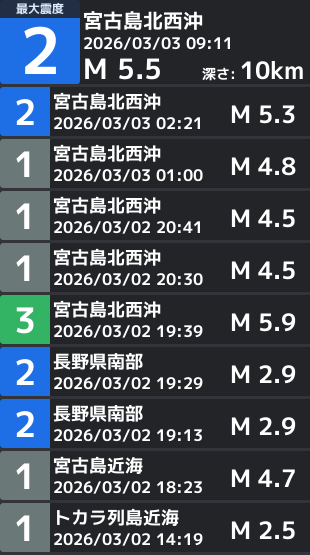